Tests registration form by filling in required fields (first name, last name, email) and submitting the form to verify successful registration

Starting URL: http://suninjuly.github.io/registration1.html

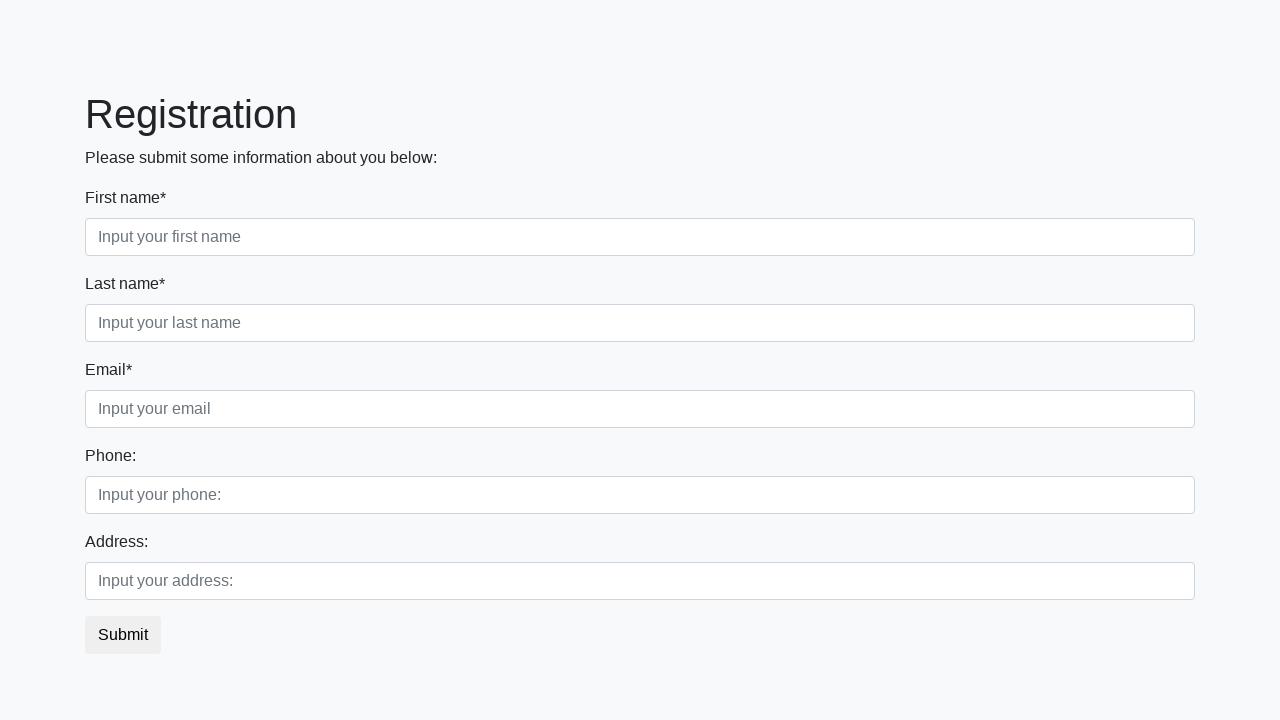

Filled first name field with 'Заполнено' on div.first_block input.first
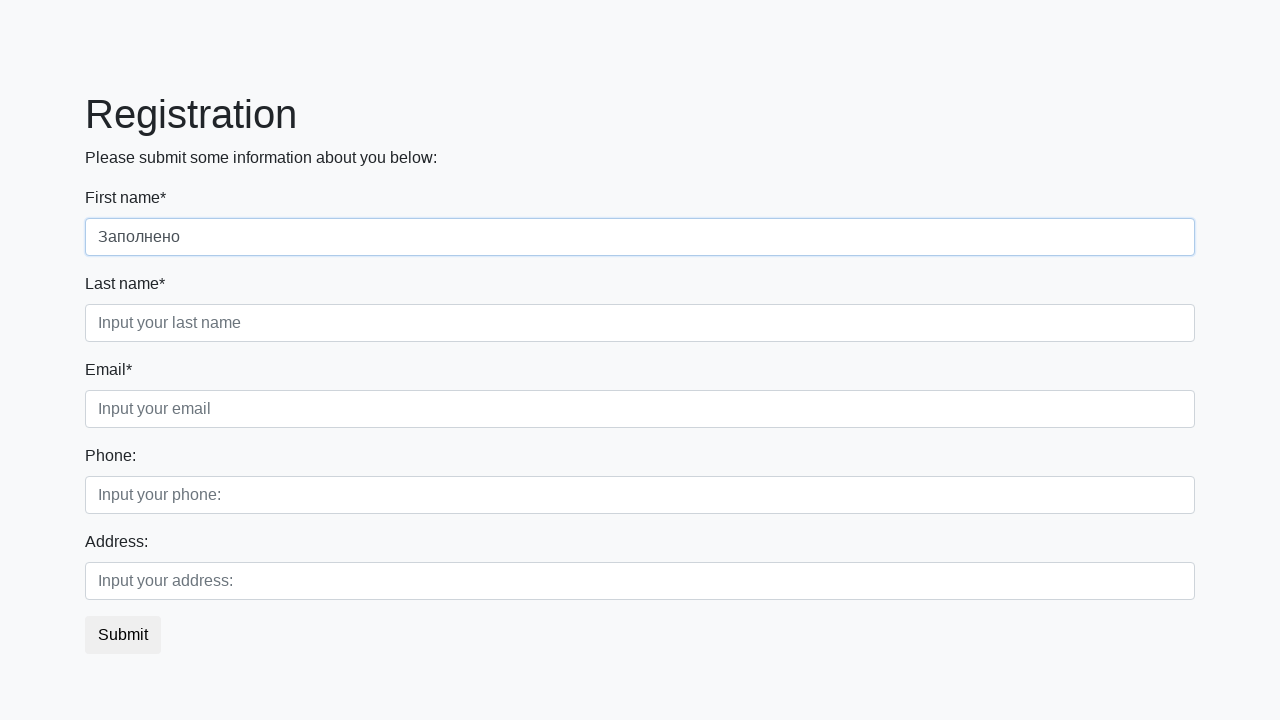

Filled last name field with 'Заполнено' on div.first_block input.second
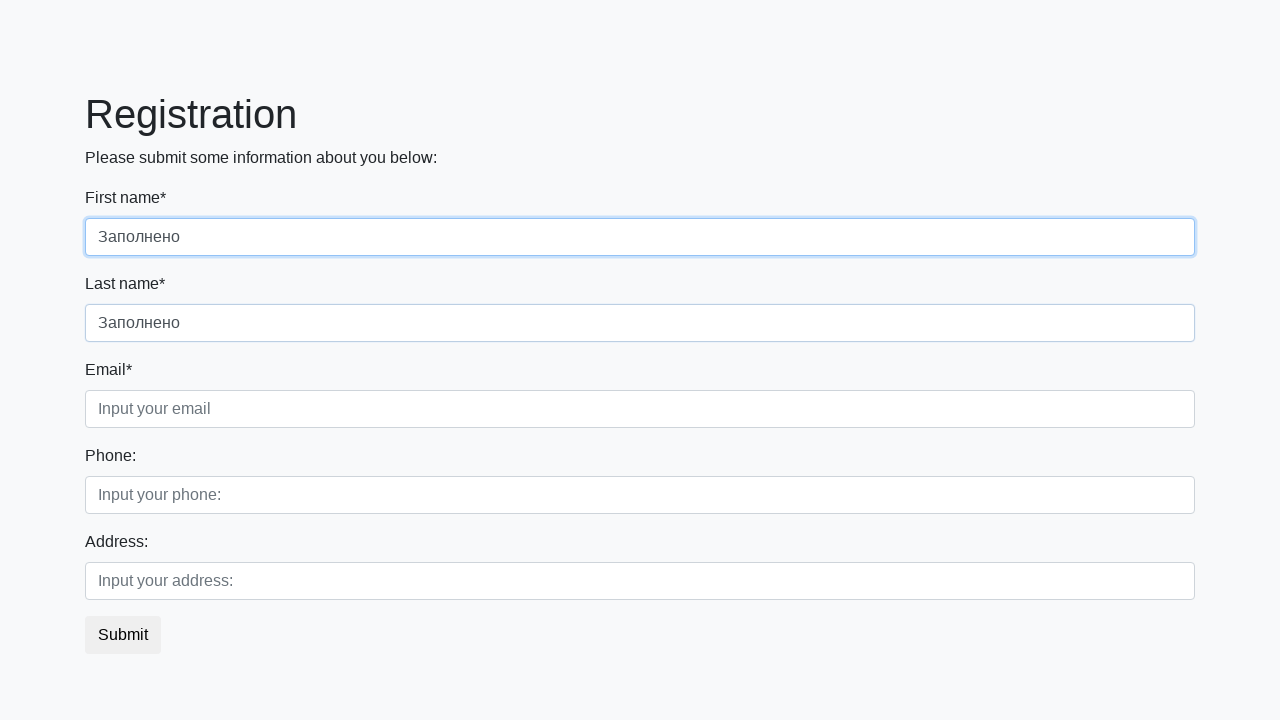

Filled email field with 'Заполнено' on div.first_block input.third
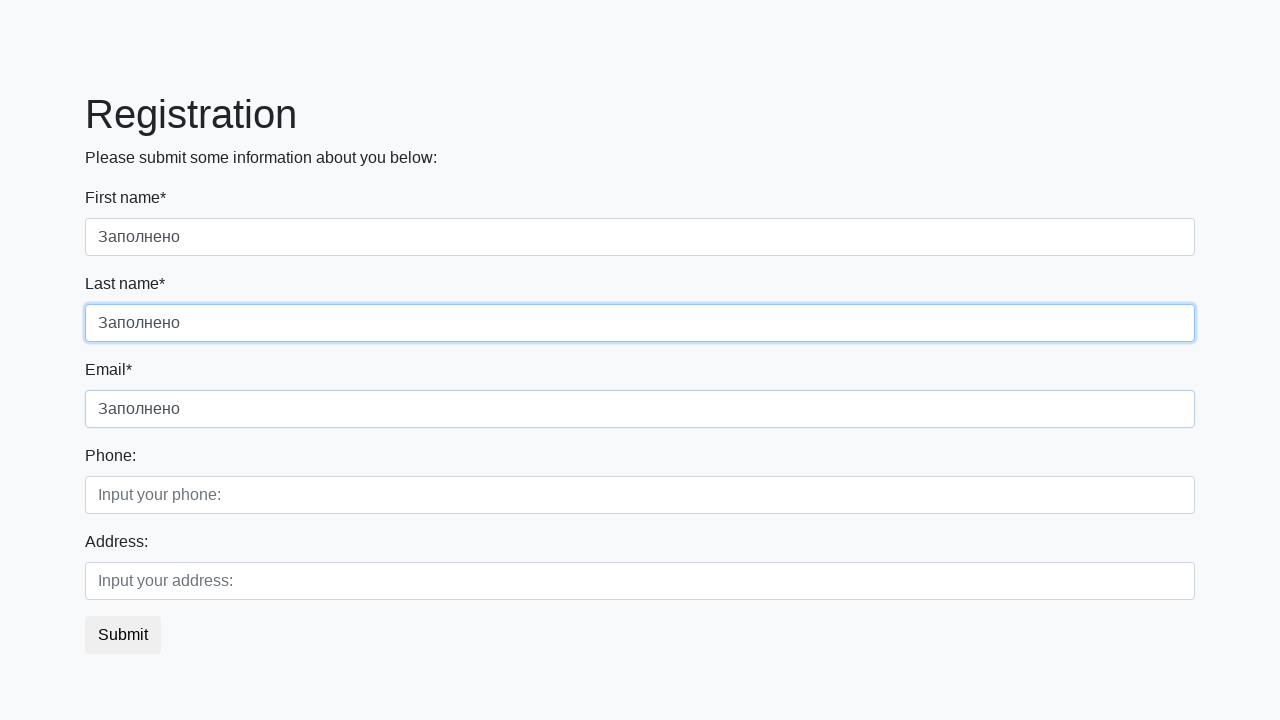

Clicked submit button to register at (123, 635) on button.btn
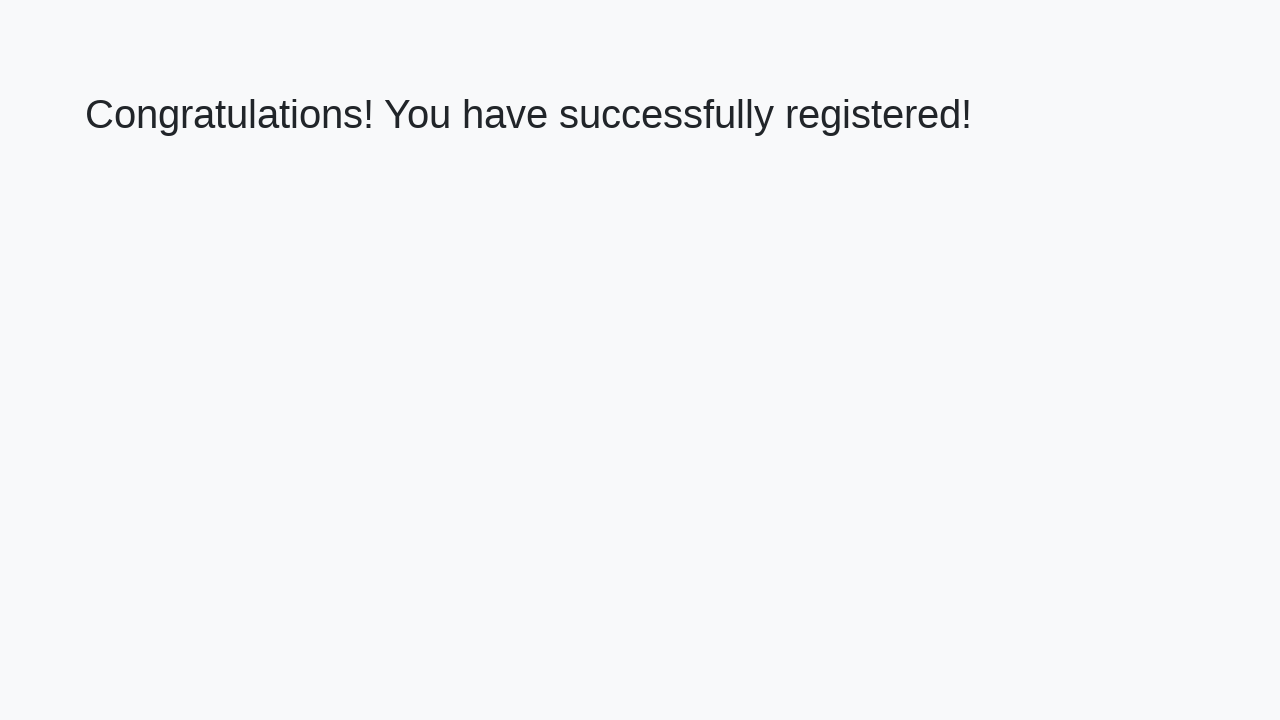

Success page loaded with h1 element
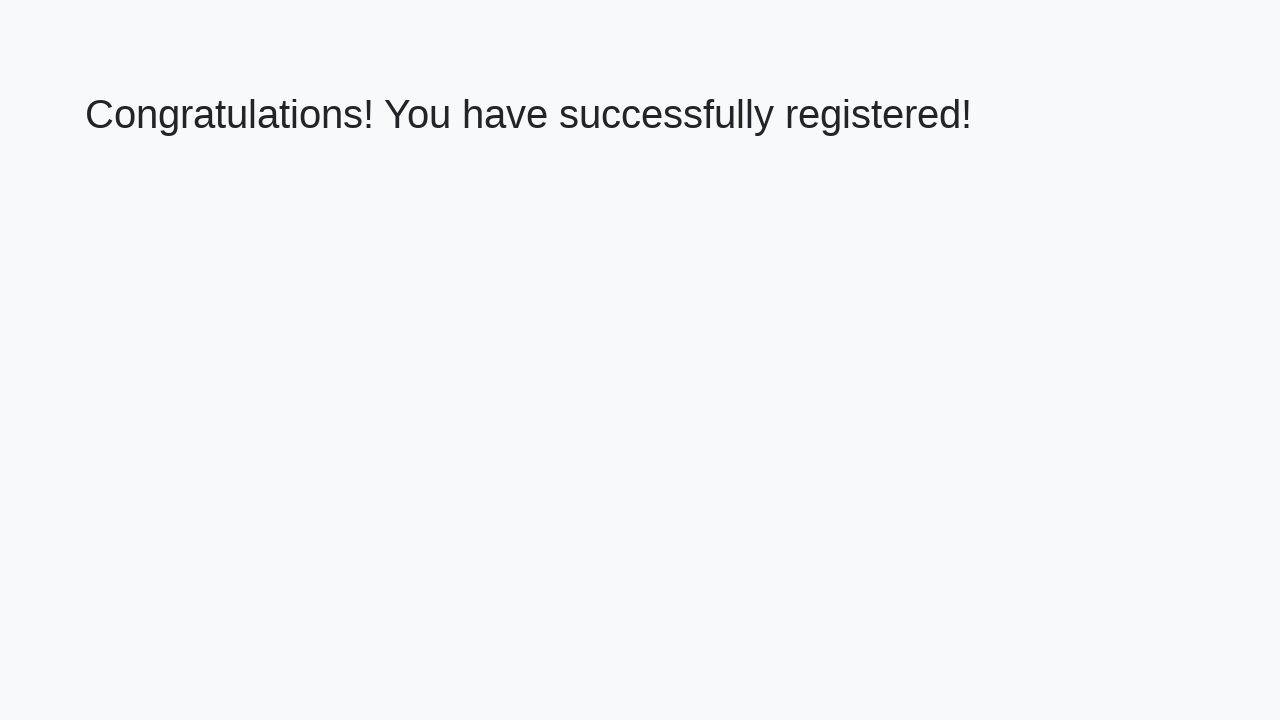

Retrieved welcome message text
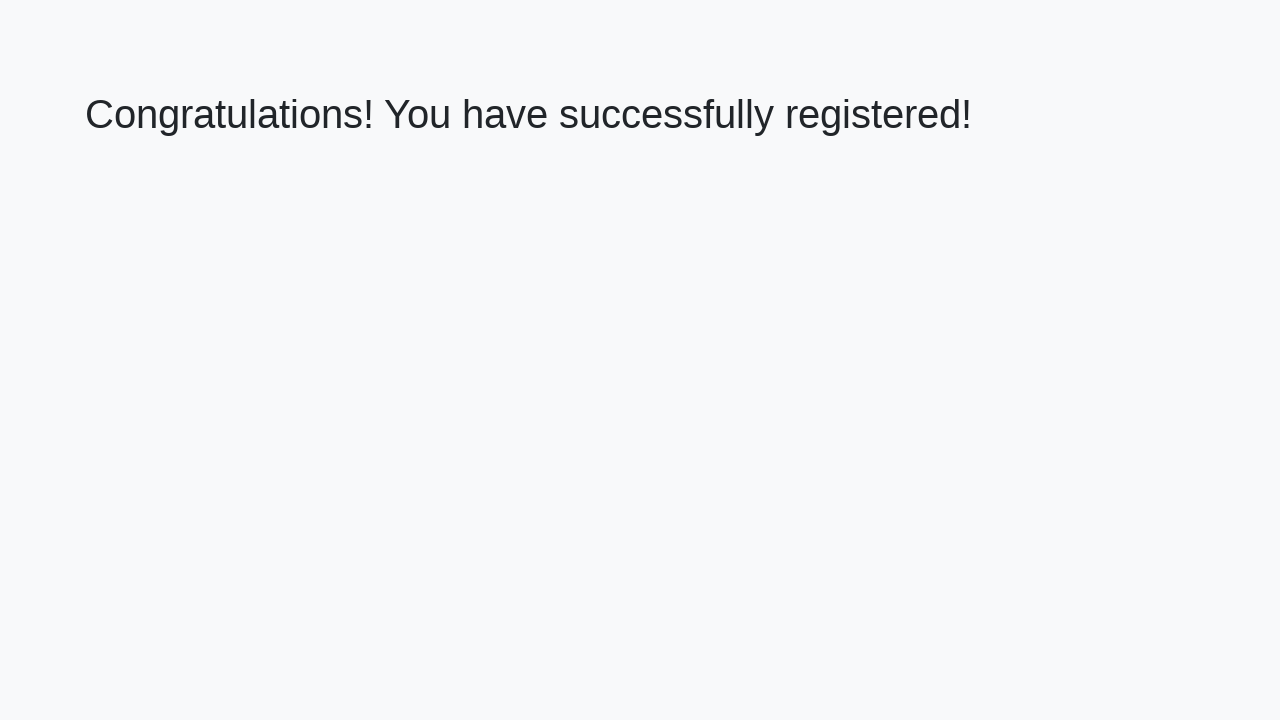

Verified success message: 'Congratulations! You have successfully registered!'
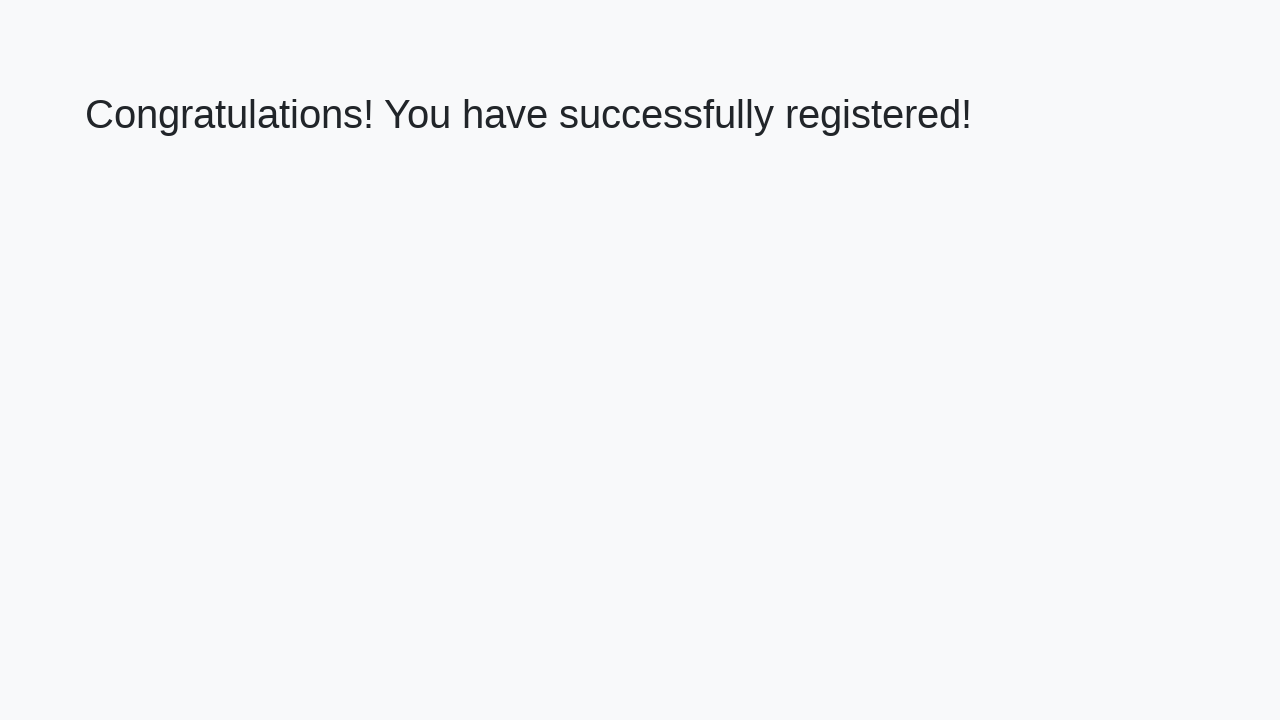

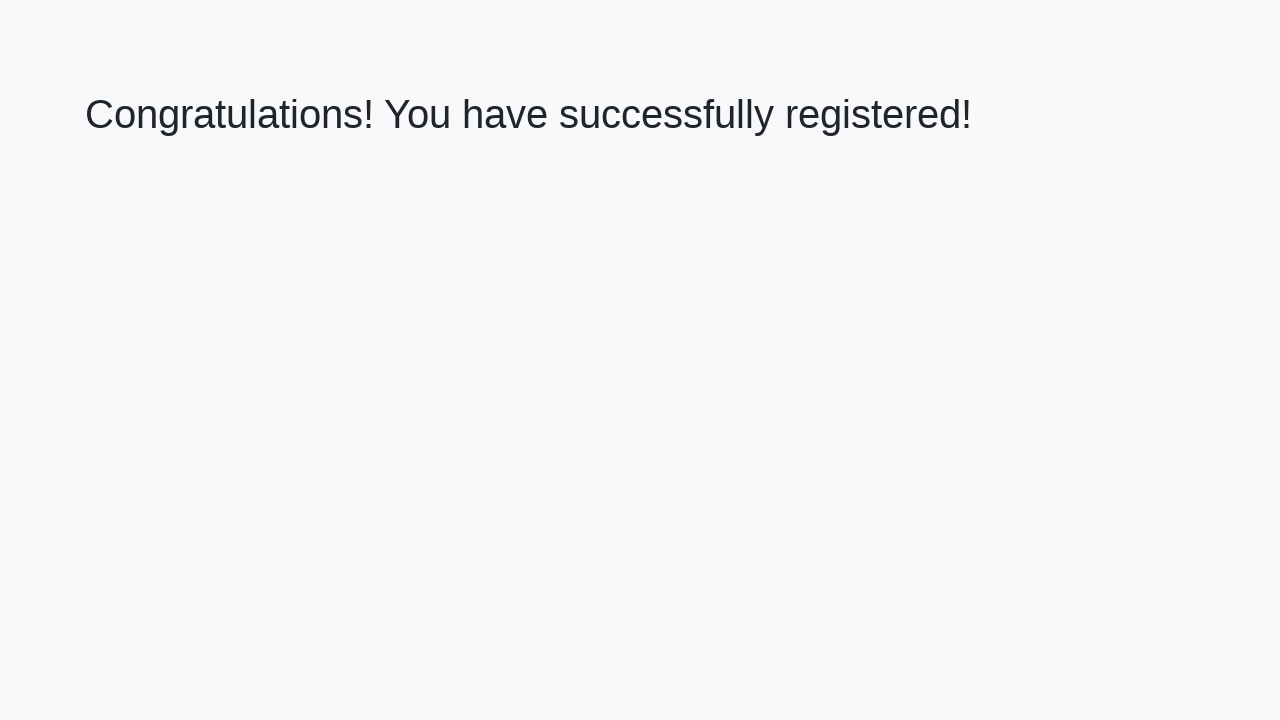